Navigates to MetLife website, clicks on the Solutions dropdown, then clicks on the Dental link, and verifies the headline title is displayed on the dental page.

Starting URL: https://www.metlife.com

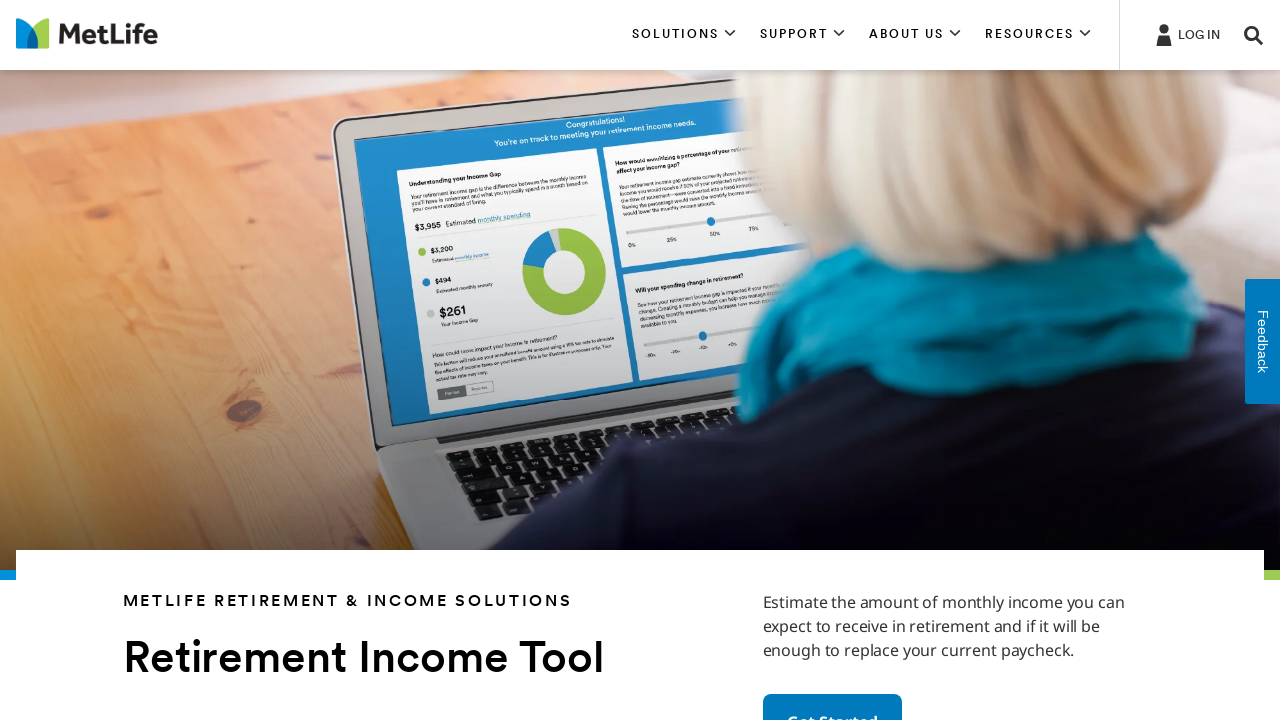

Clicked on Solutions dropdown at (684, 35) on xpath=//*[contains(text(), 'SOLUTIONS')]
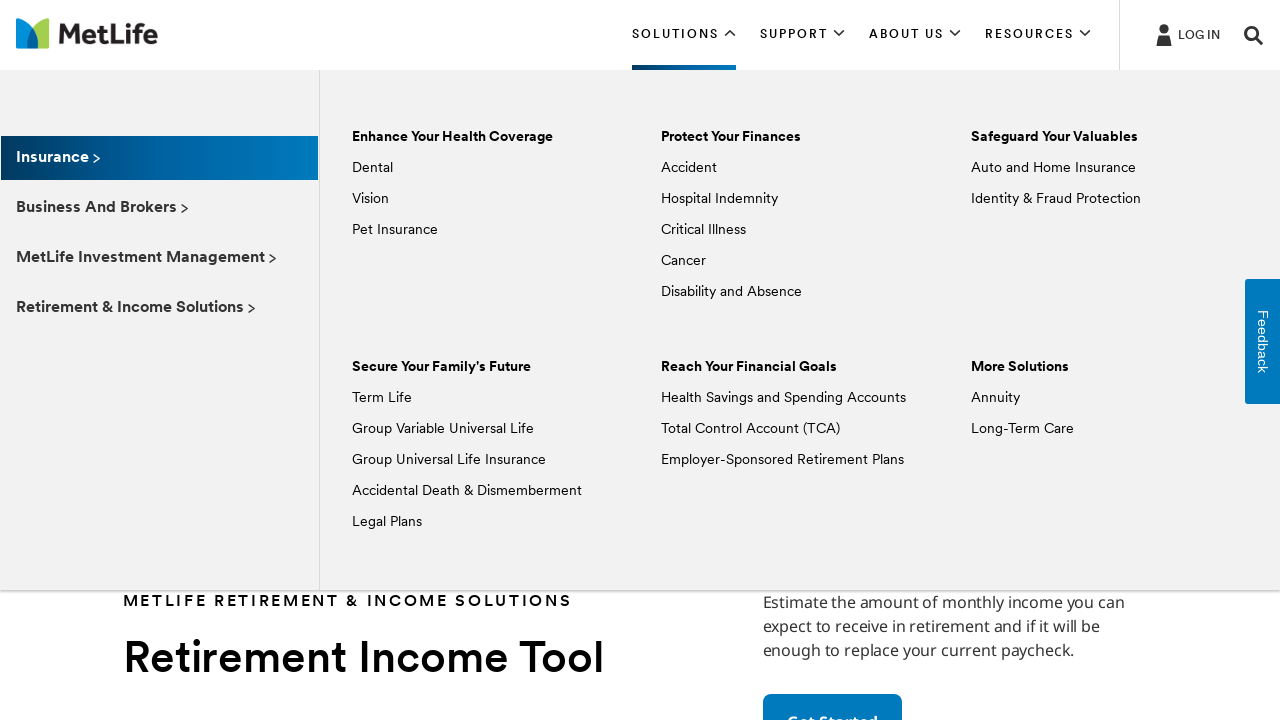

Clicked on Dental link at (372, 168) on xpath=//*[text() = 'Dental']
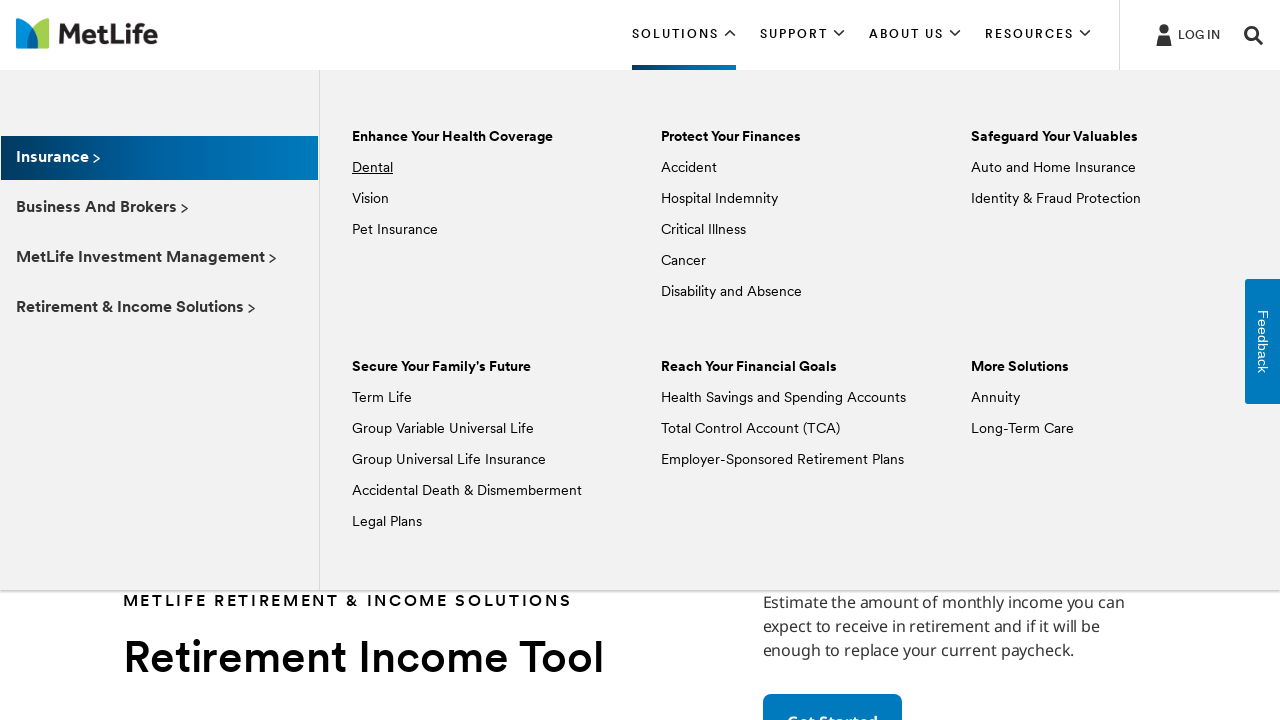

Waited for headline title to load on dental page
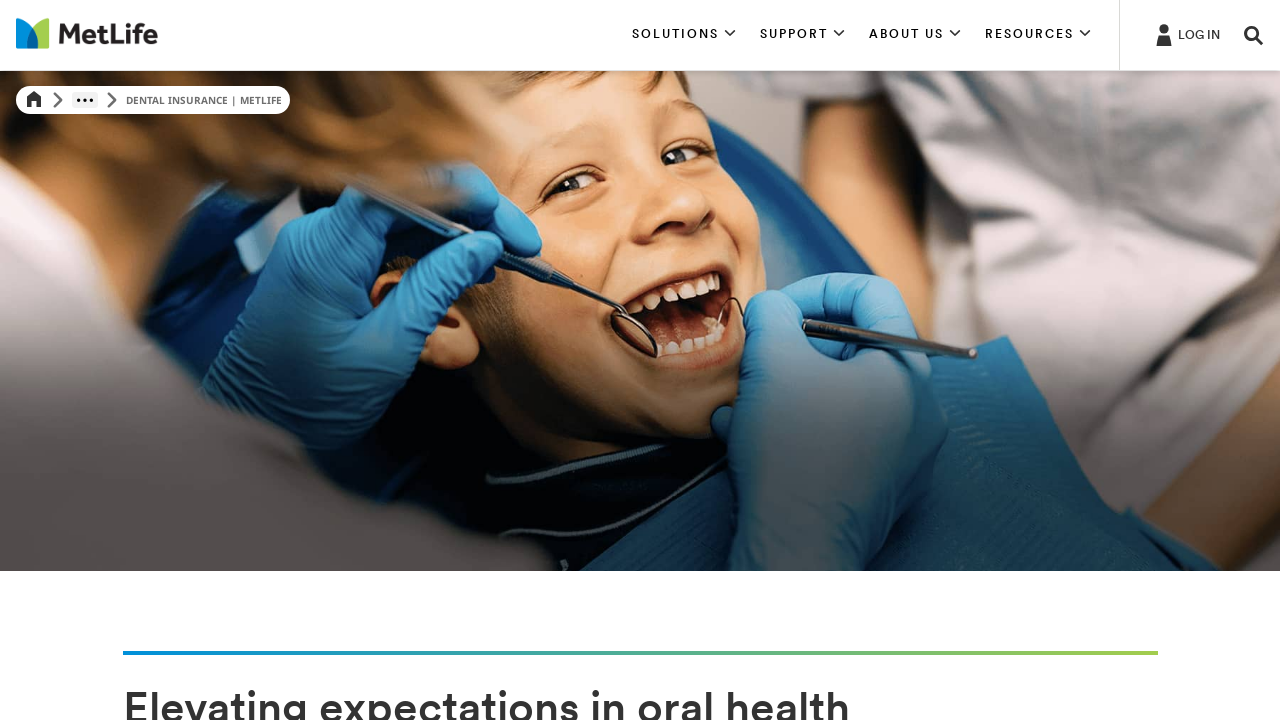

Retrieved headline title text: 
                                    Dental Insurance
                                
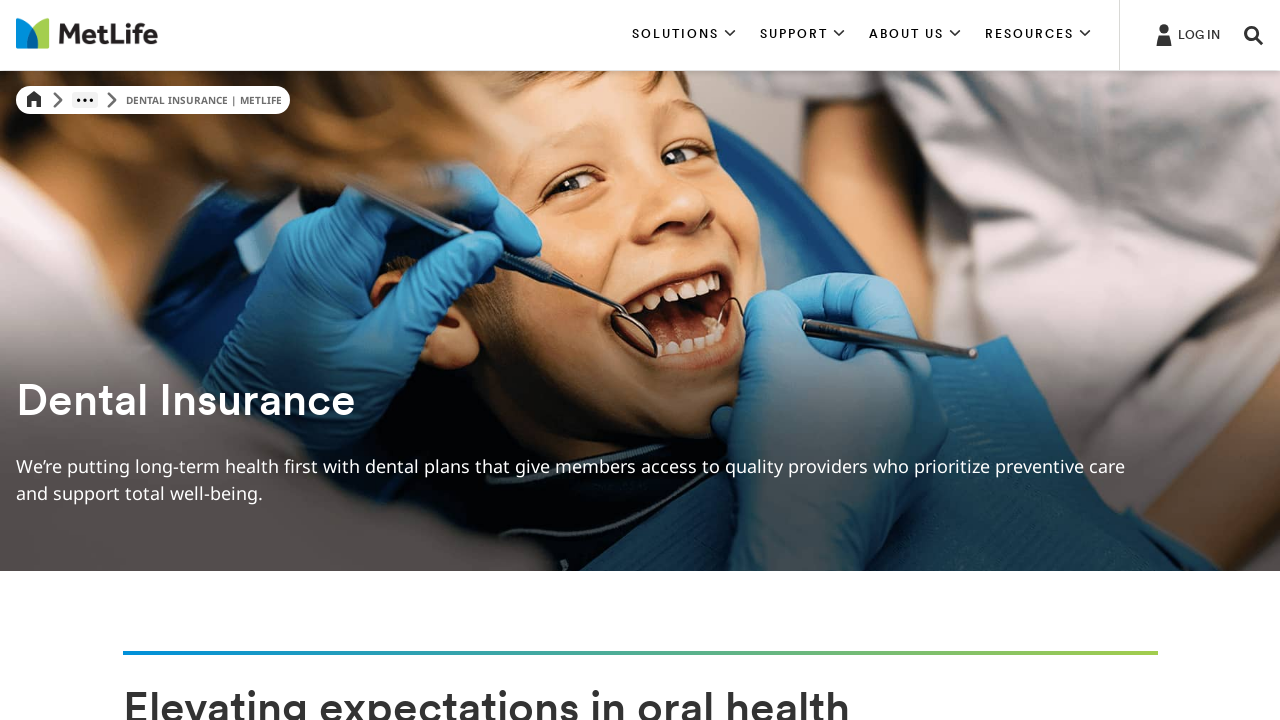

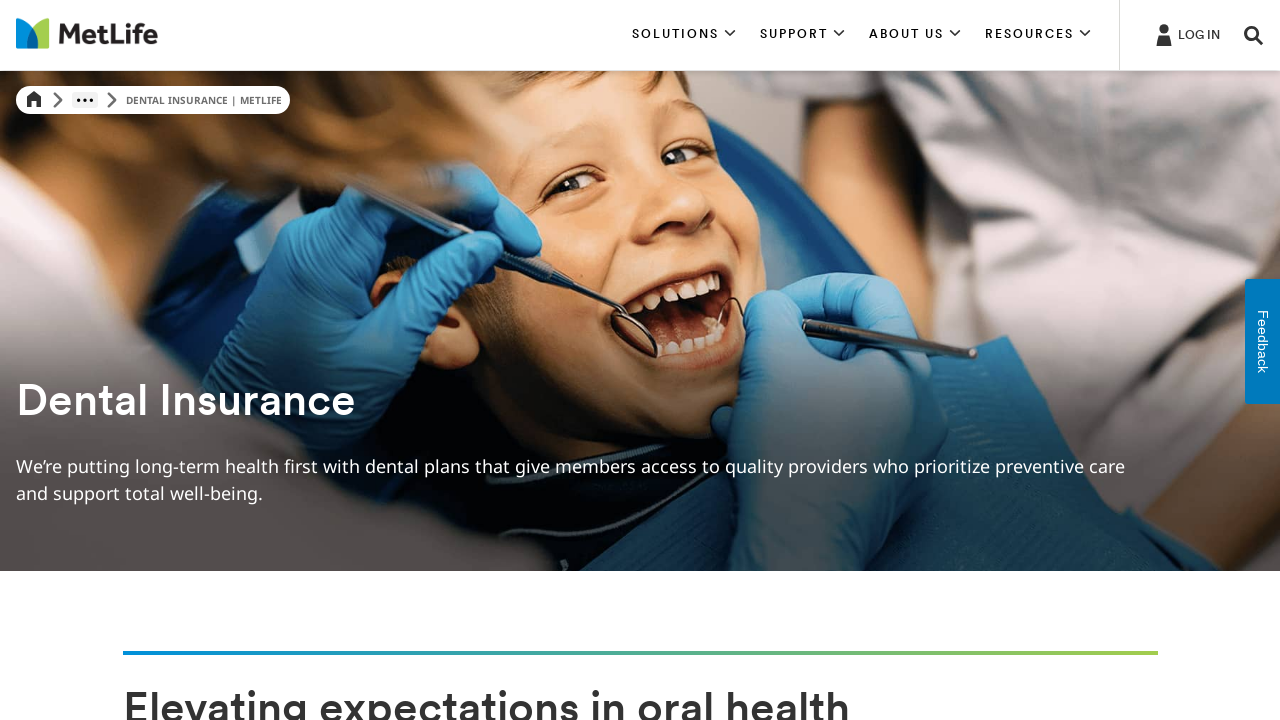